Tests the checkout flow by clicking Proceed to Checkout button and navigating to the checkout page.

Starting URL: http://practice.automationtesting.in

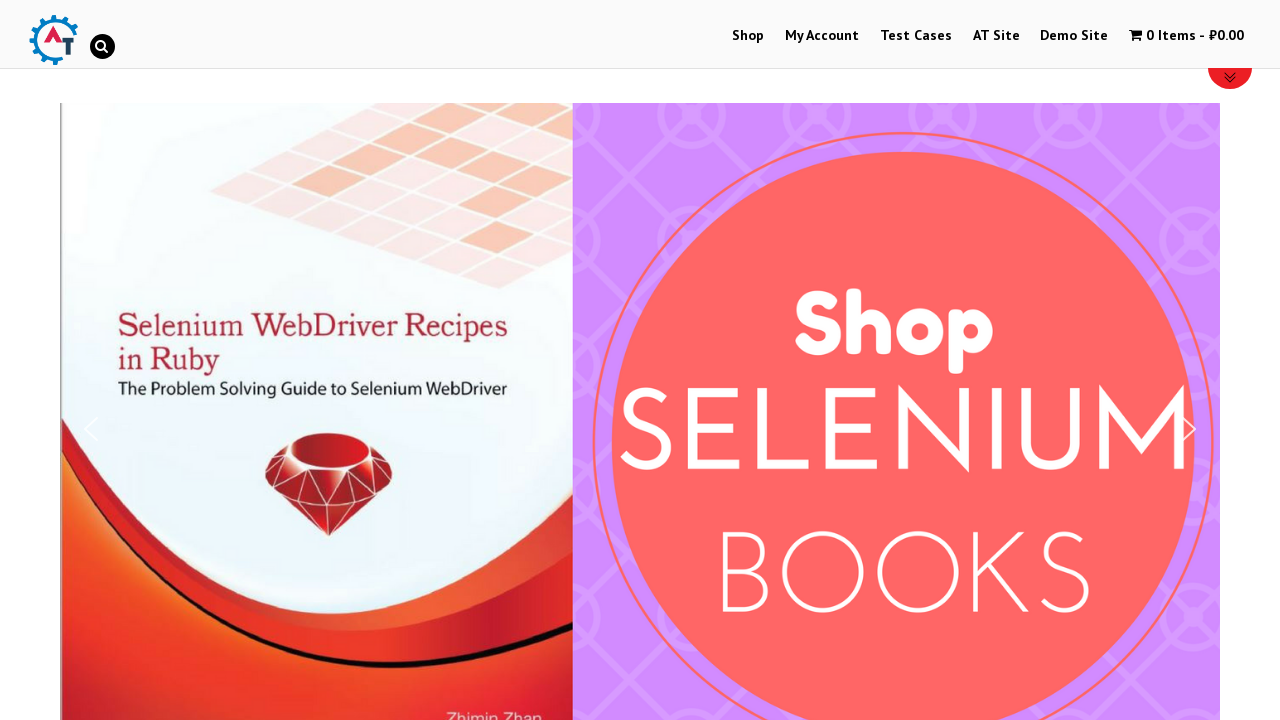

Clicked on Shop Menu at (748, 36) on xpath=//li[@id='menu-item-40']
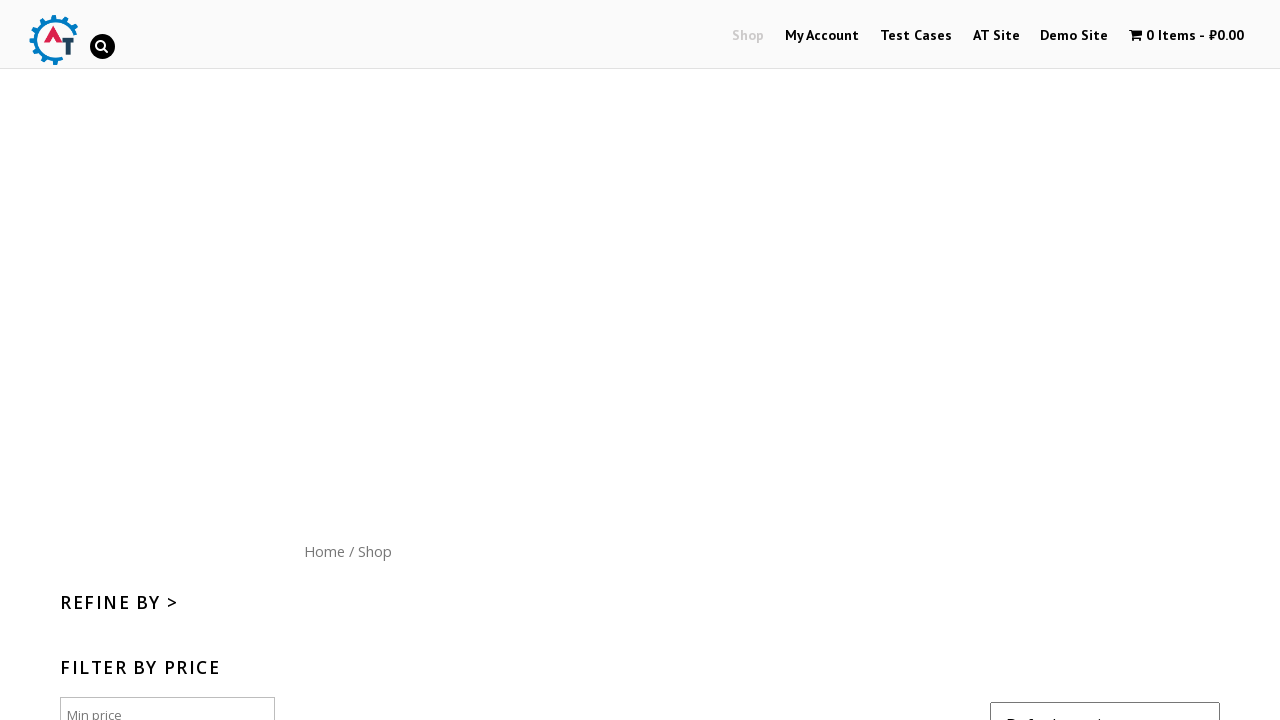

Clicked on Home menu button at (324, 551) on xpath=//div[@id='content']/nav/a
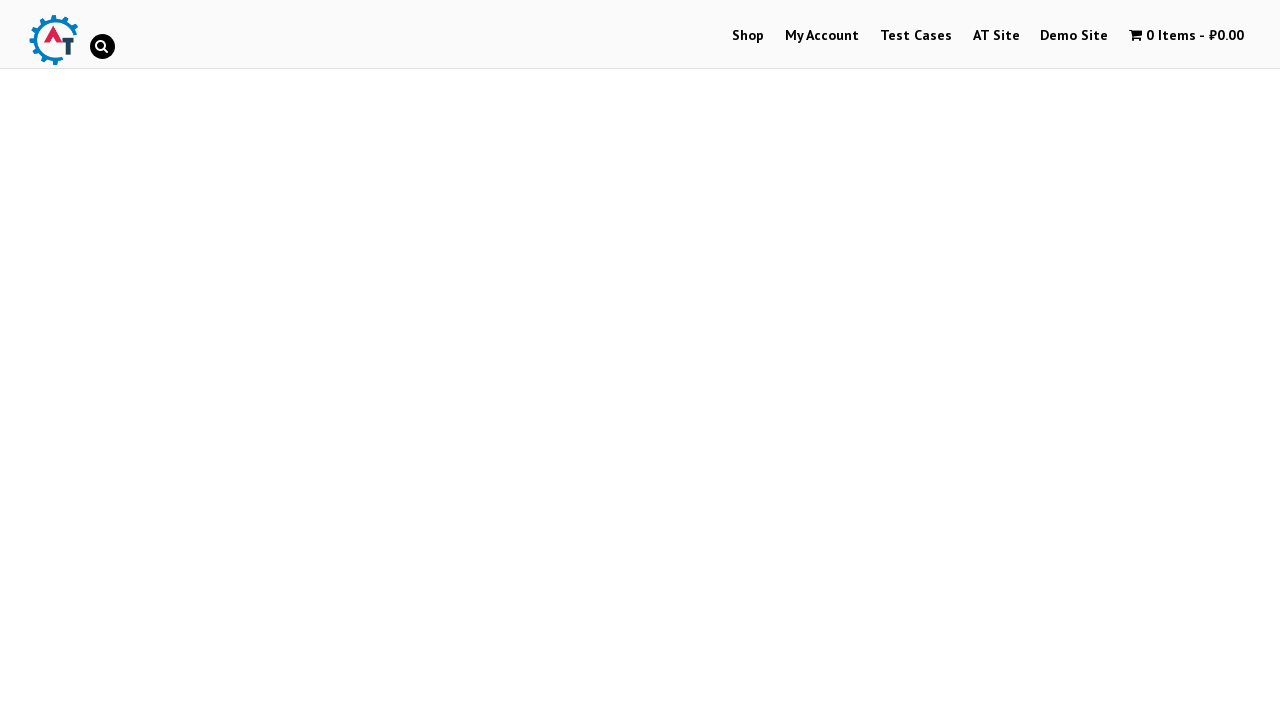

Clicked on the Mastering JavaScript book image at (1039, 361) on (//img[@title='Mastering JavaScript'])[1]
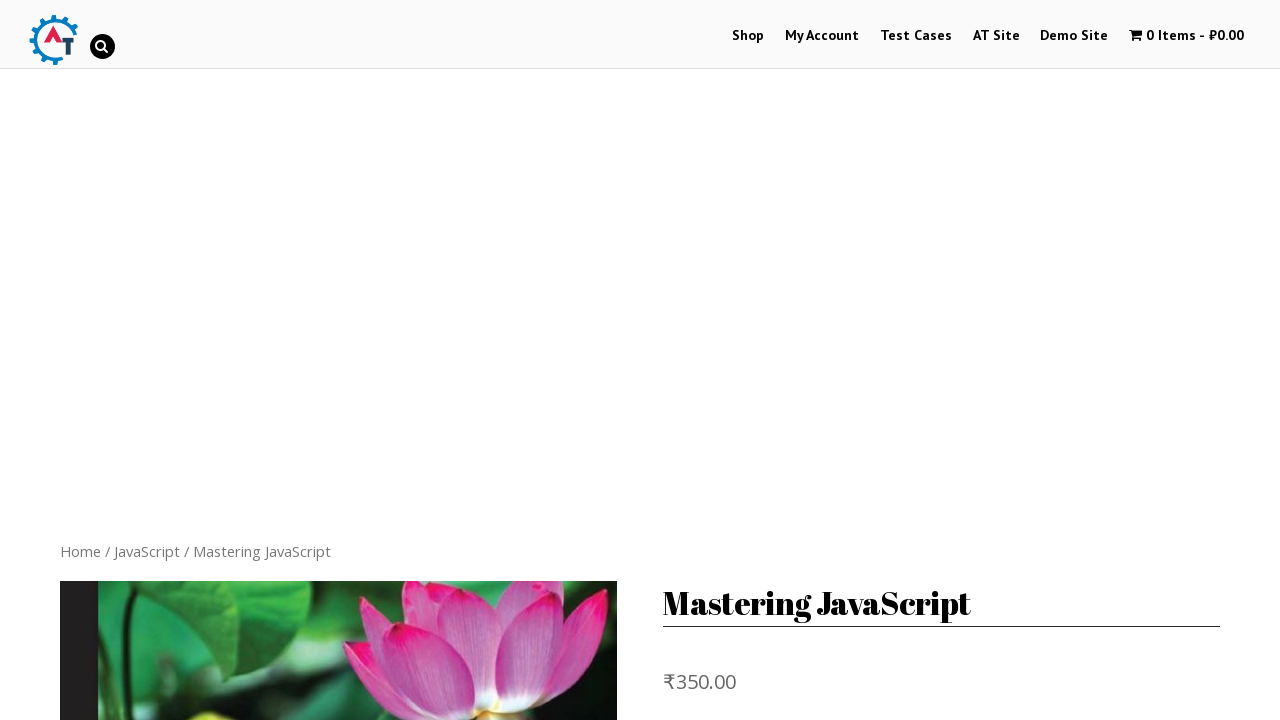

Product page loaded with Add to basket button visible
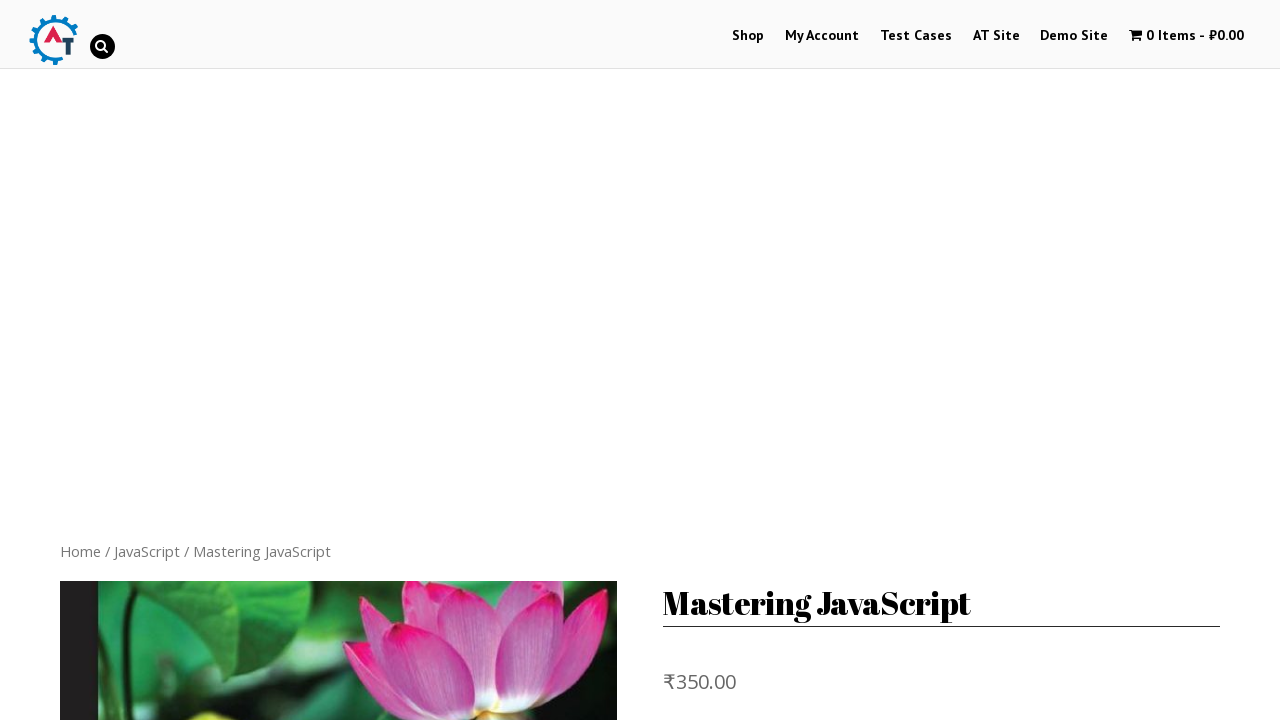

Clicked Add to basket button at (812, 361) on xpath=//button[normalize-space()='Add to basket']
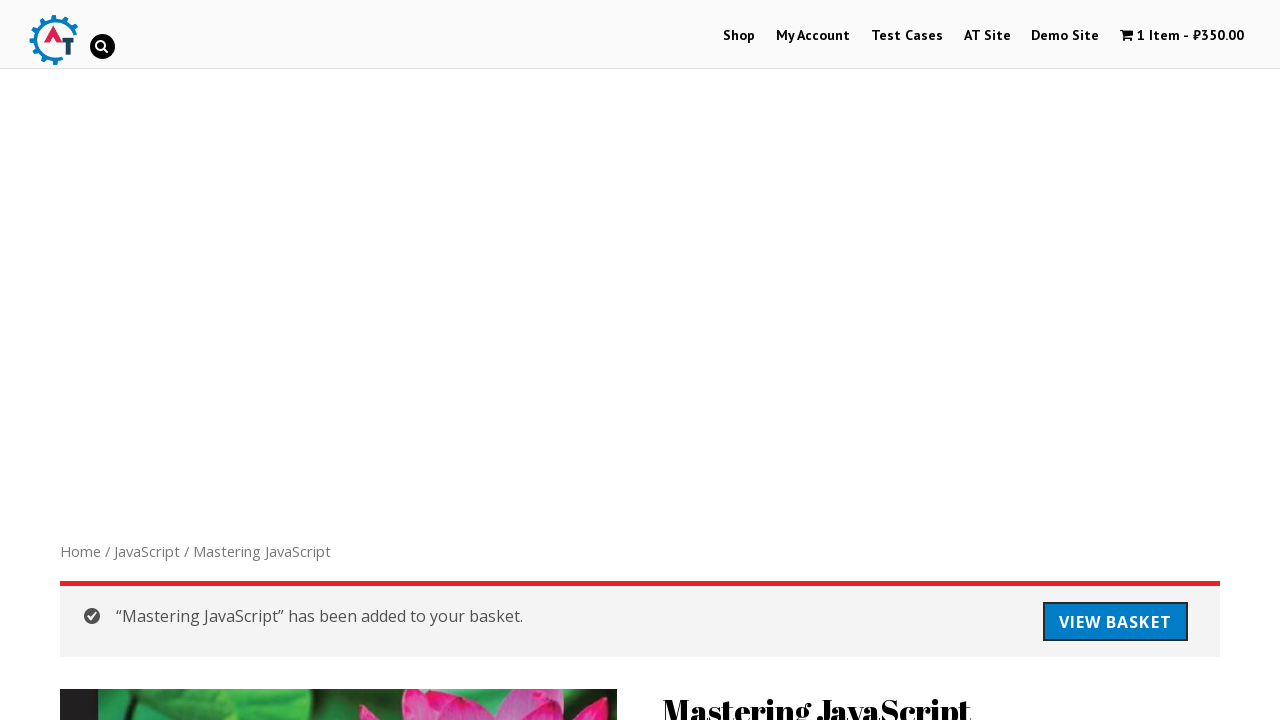

Item successfully added to basket - confirmation message appeared
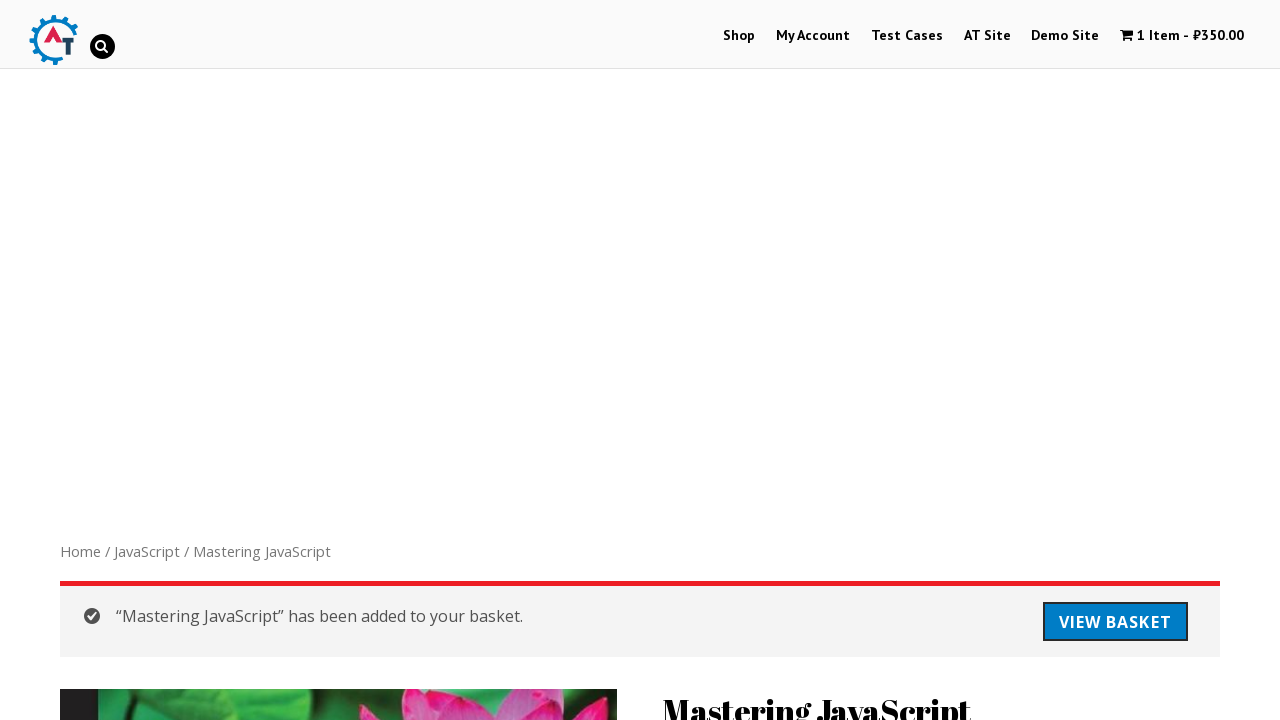

Clicked on View shopping cart link at (1182, 36) on xpath=//a[@title='View your shopping cart']
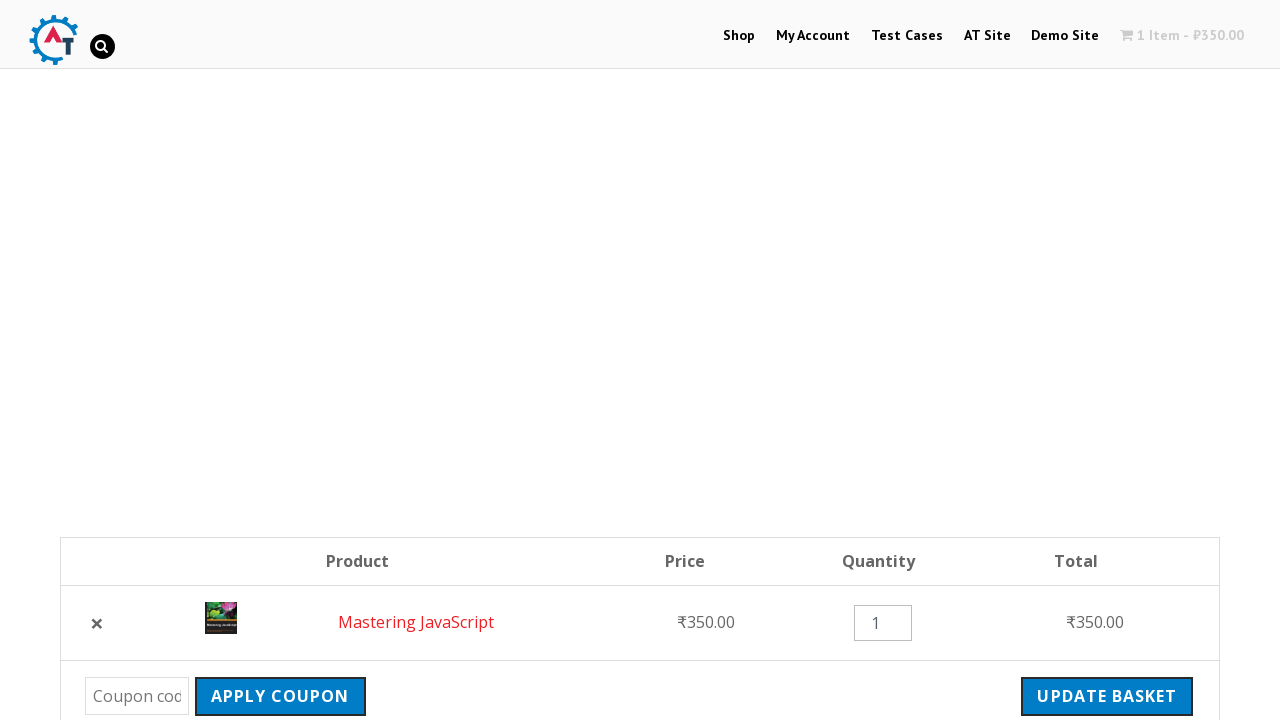

Shopping cart page loaded with items table visible
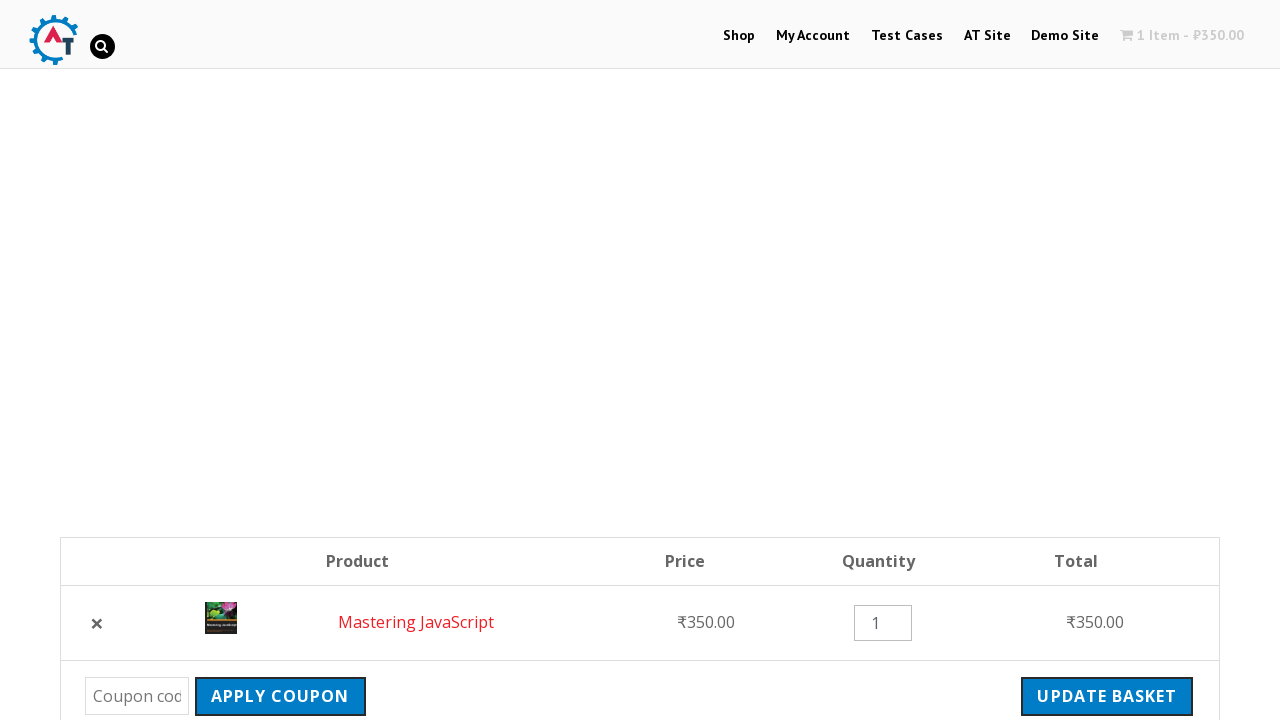

Clicked Proceed to Checkout button at (1098, 360) on xpath=//a[normalize-space()='Proceed to Checkout']
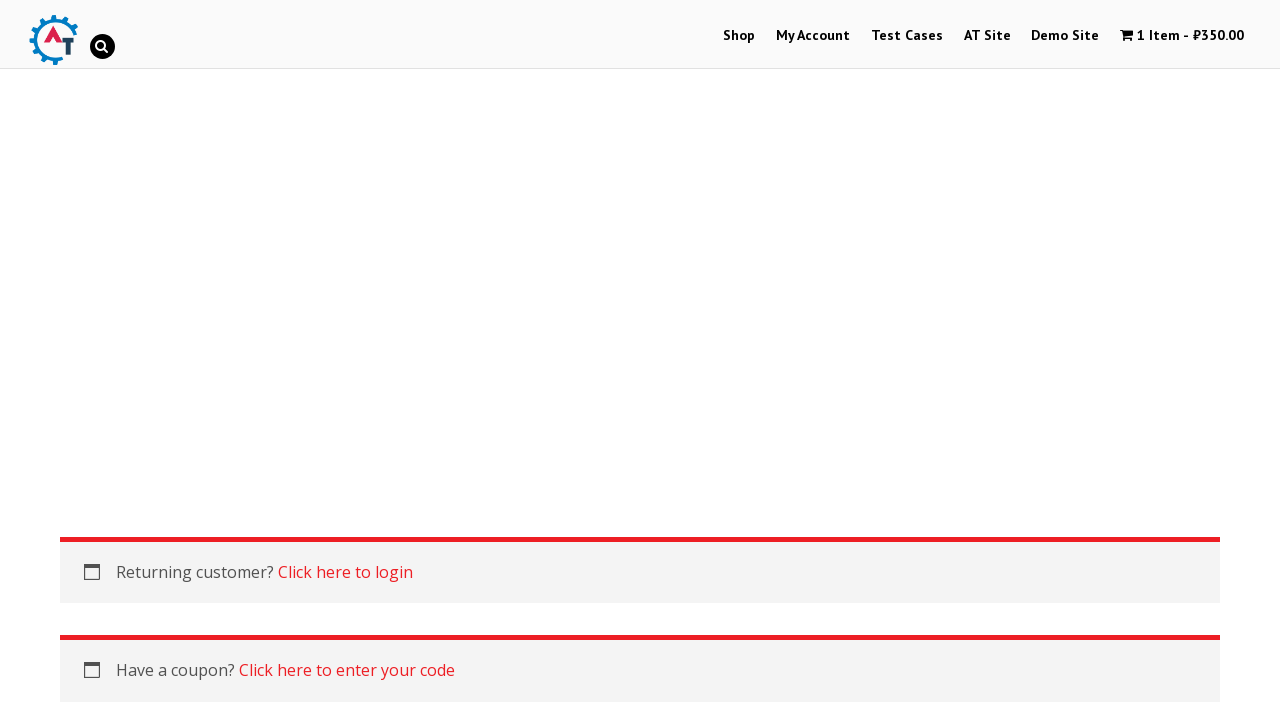

Checkout page loaded with billing form visible
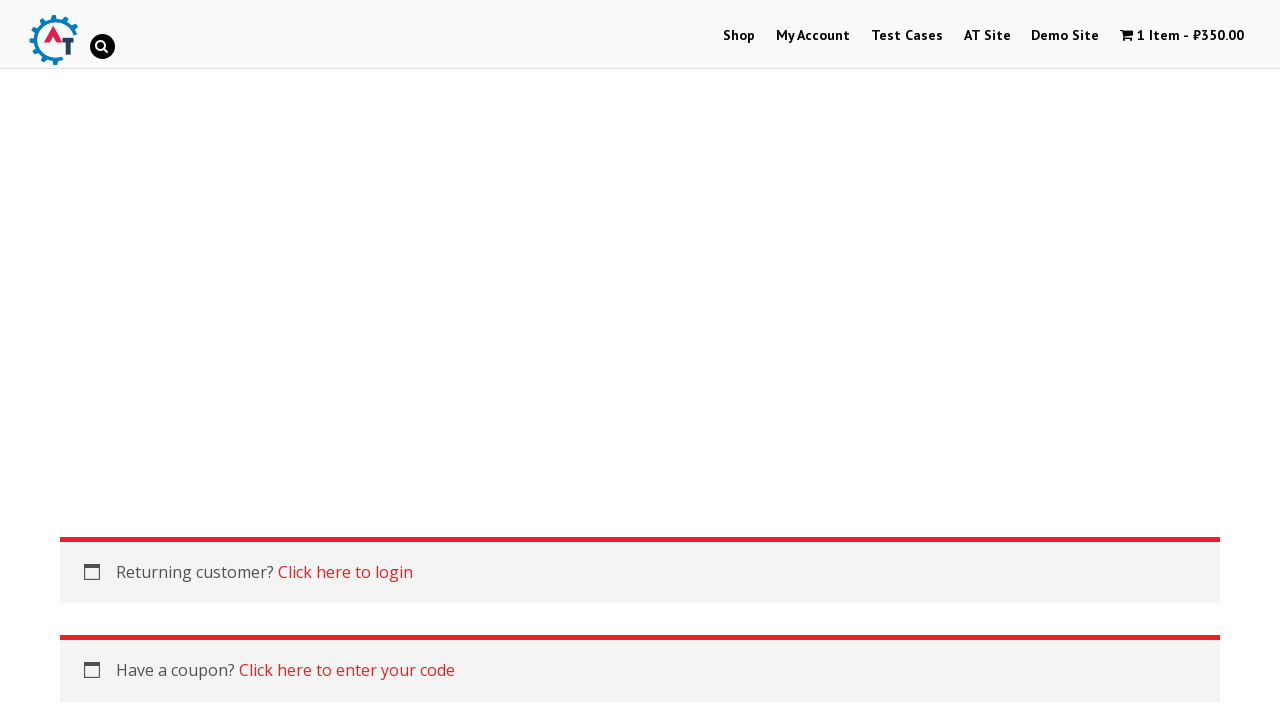

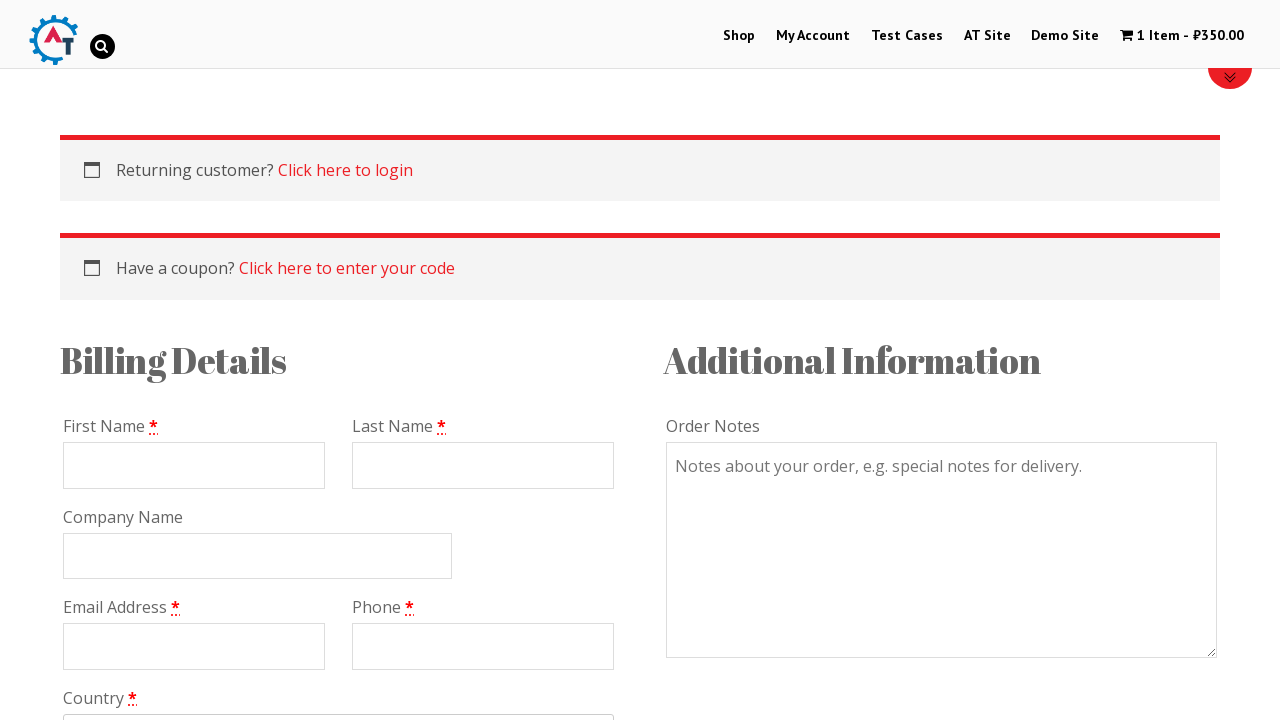